Navigates to a football statistics website, selects "All matches", then filters by Spain and La Liga using dropdown menus to view match data

Starting URL: https://www.adamchoi.co.uk/overs/detailed

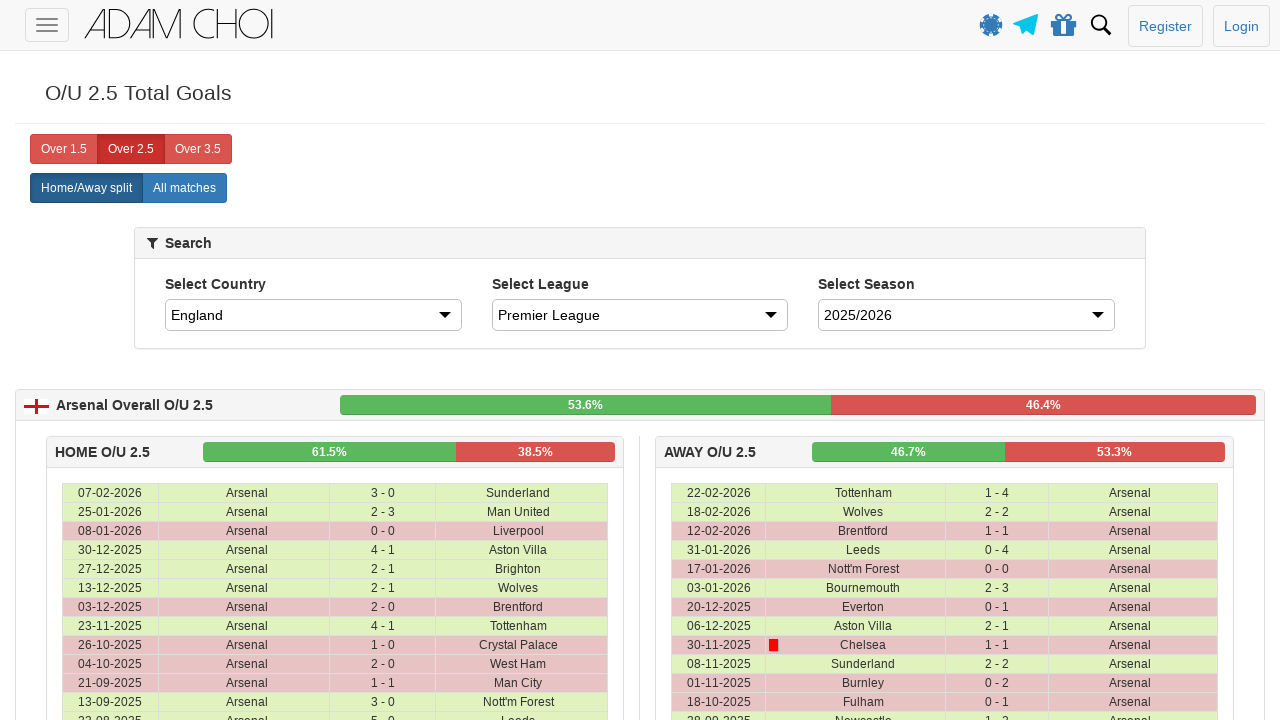

Clicked 'All matches' button at (184, 188) on xpath=//label[contains(@analytics-event,"All matches")]
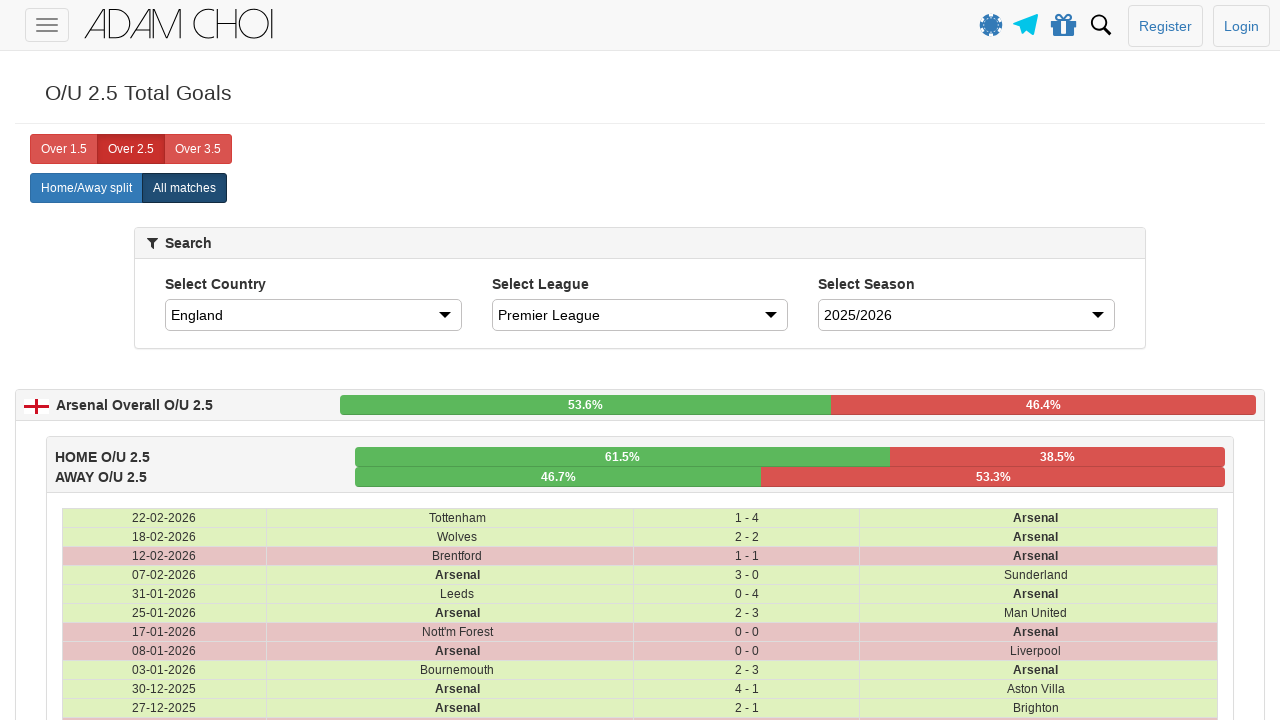

Selected 'Spain' from country dropdown on #country
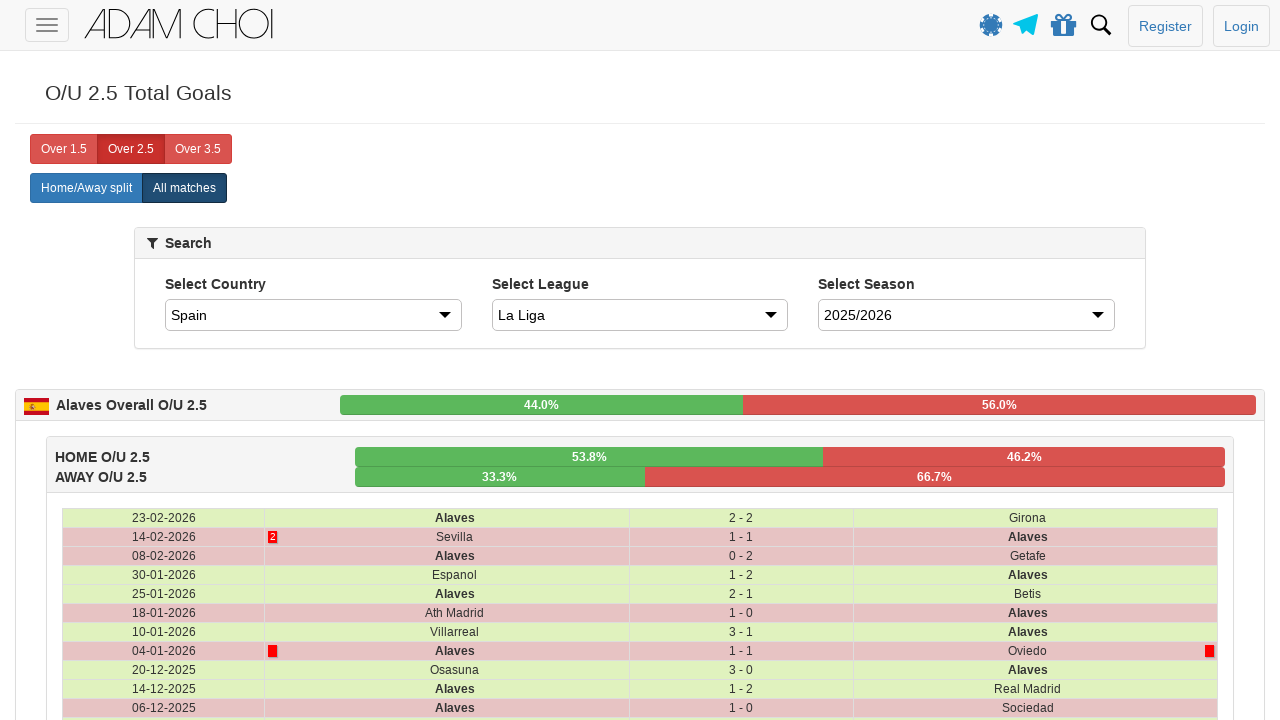

Selected 'La Liga' from league dropdown on #league
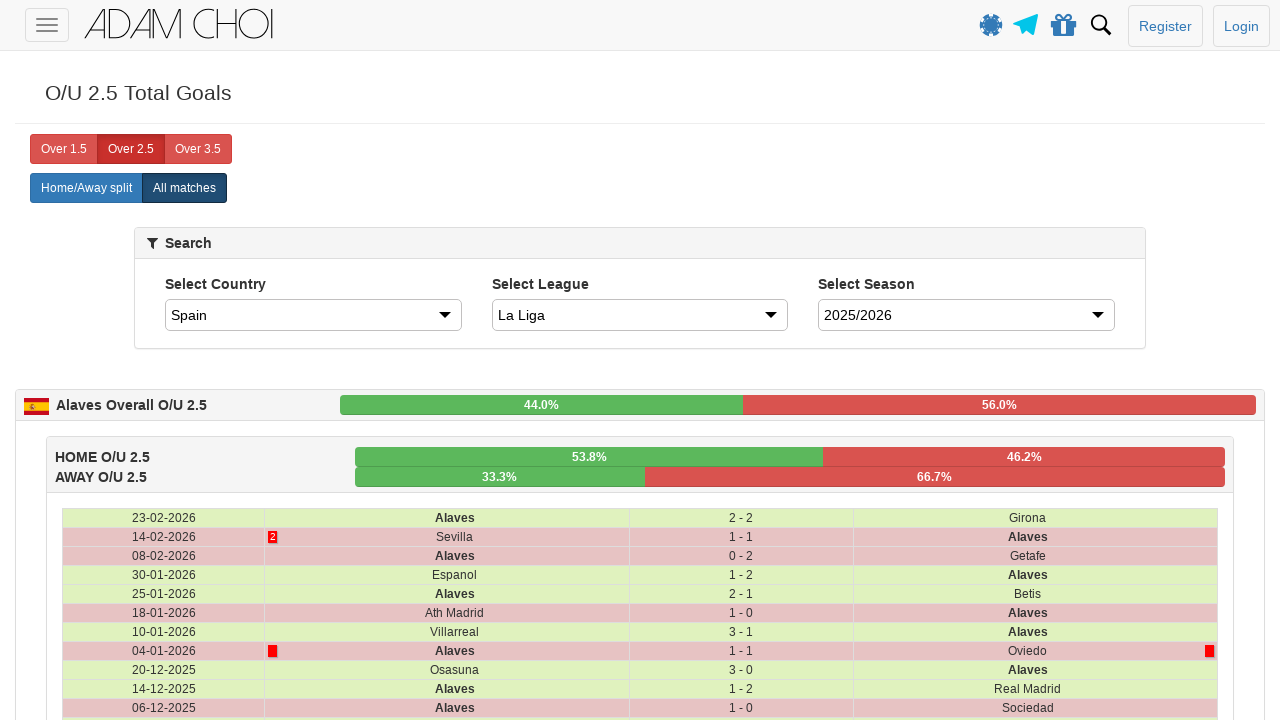

Waited for match table data to load
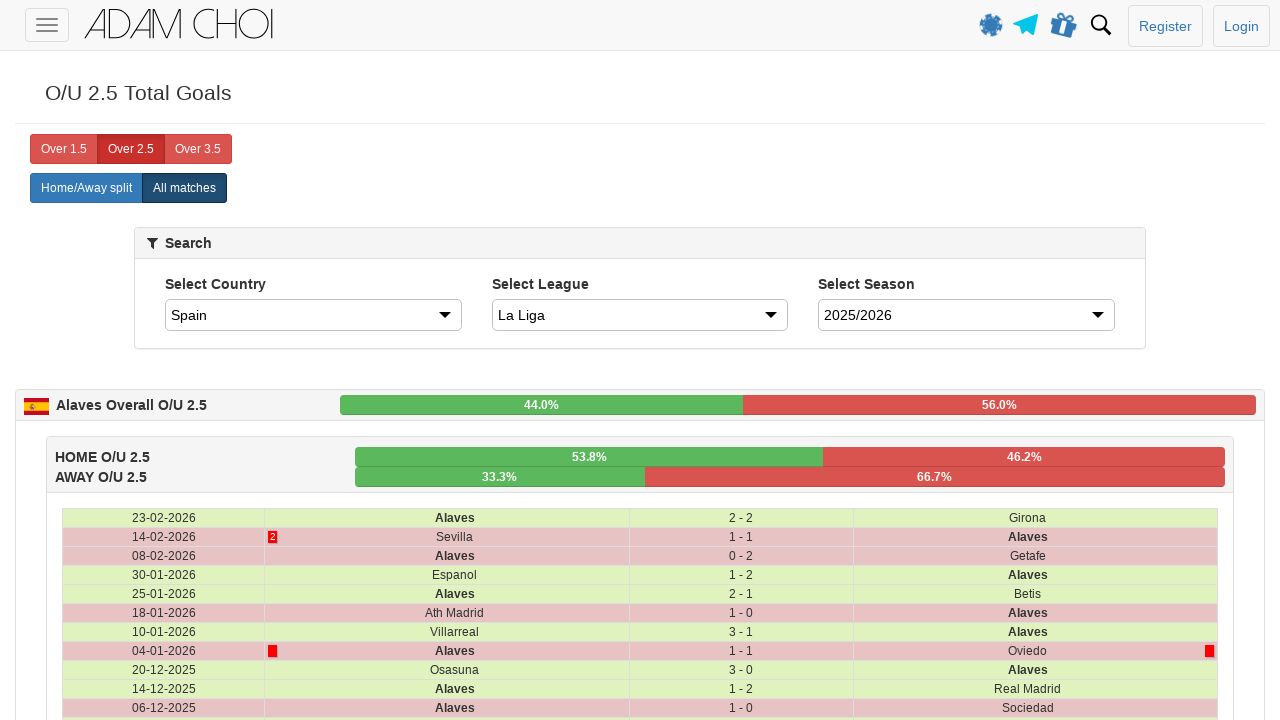

Retrieved 538 match rows from table
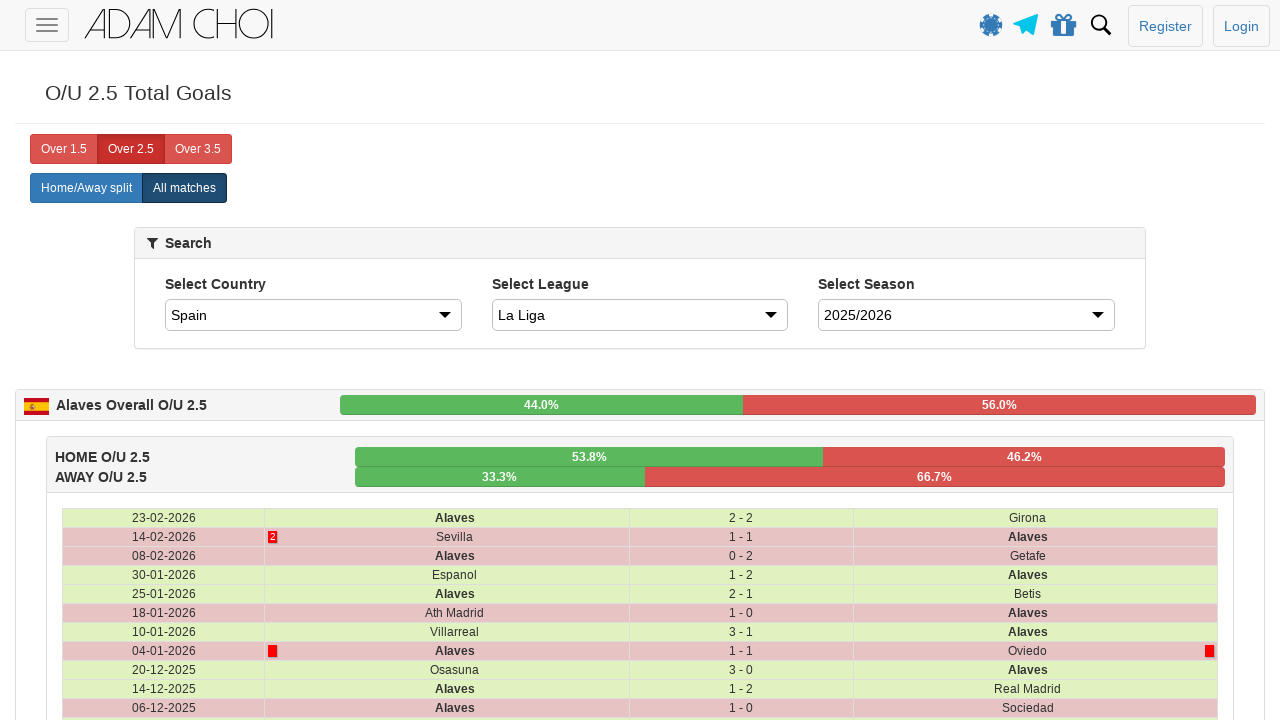

Verified match data is present in table
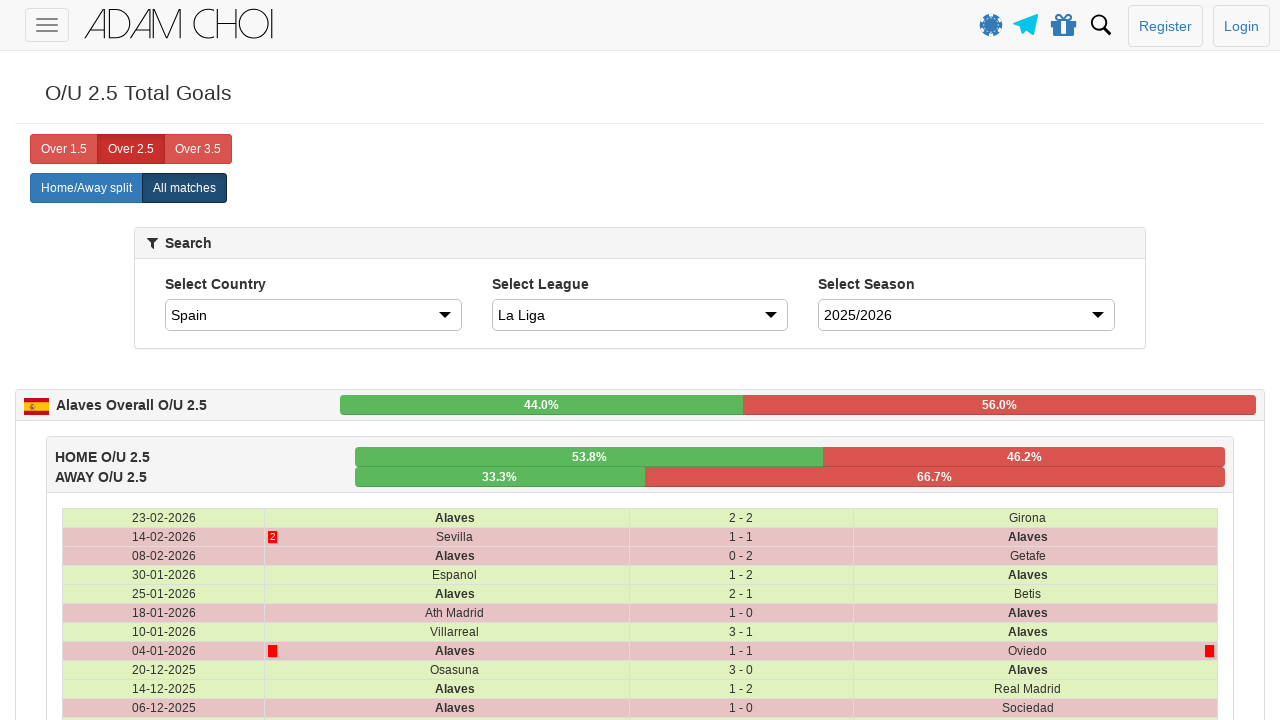

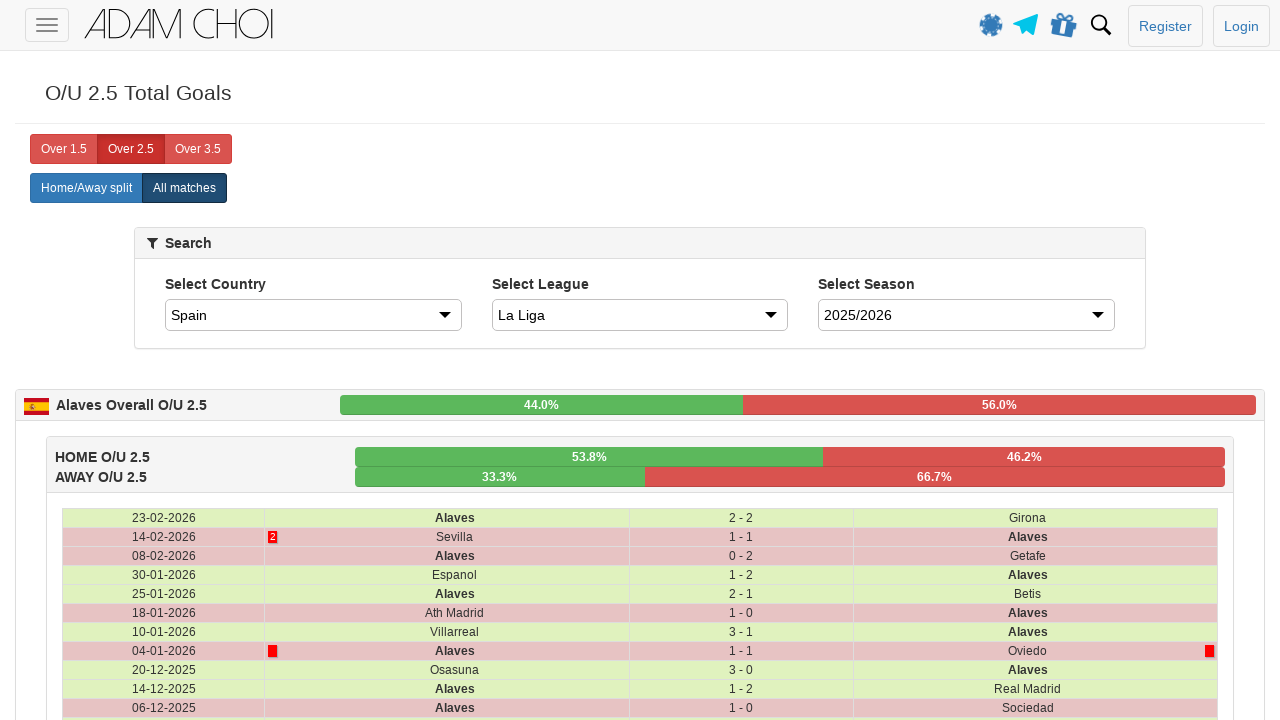